Tests selecting a dropdown option by its value attribute and verifies the selection

Starting URL: http://the-internet.herokuapp.com/dropdown

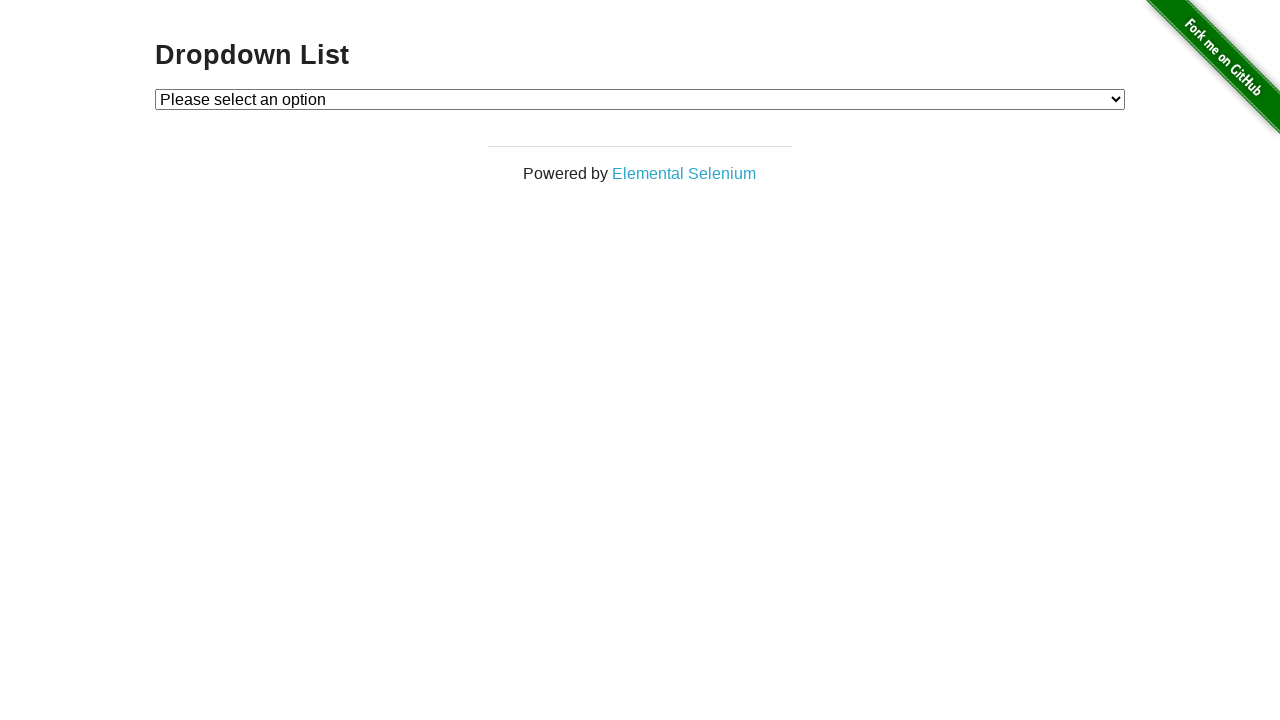

Selected dropdown option with value '1' on #dropdown
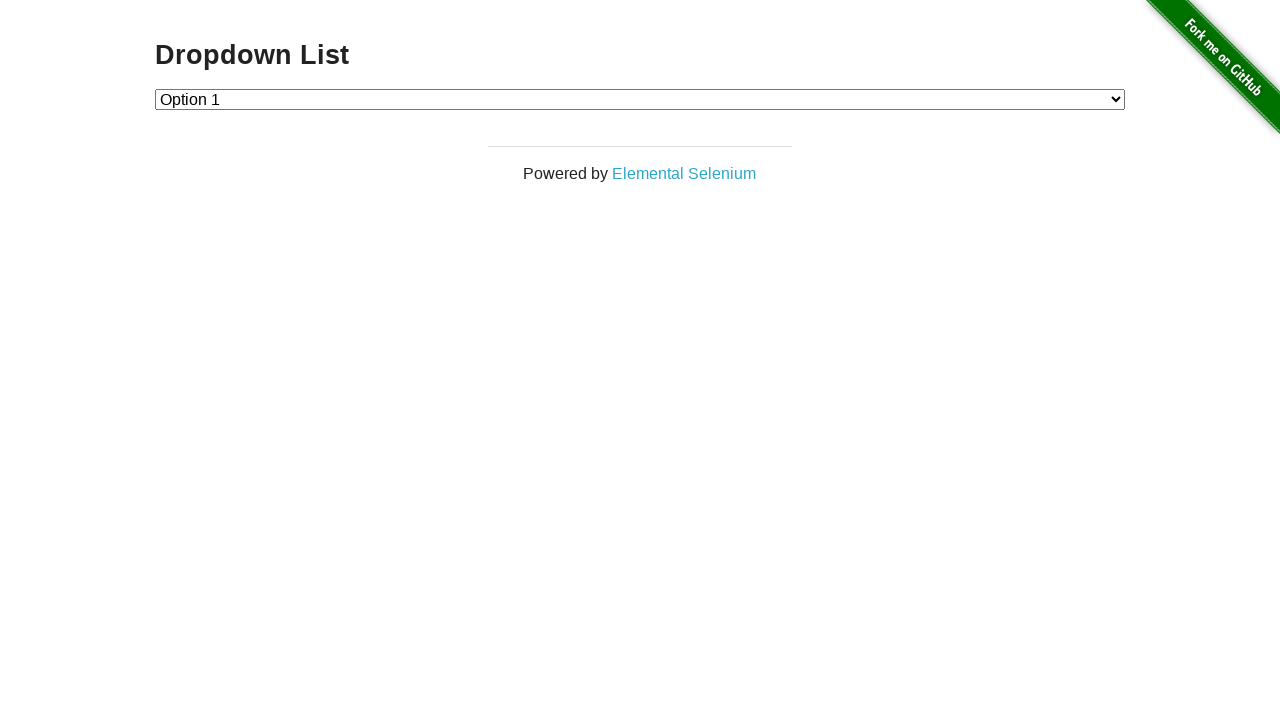

Located the checked dropdown option
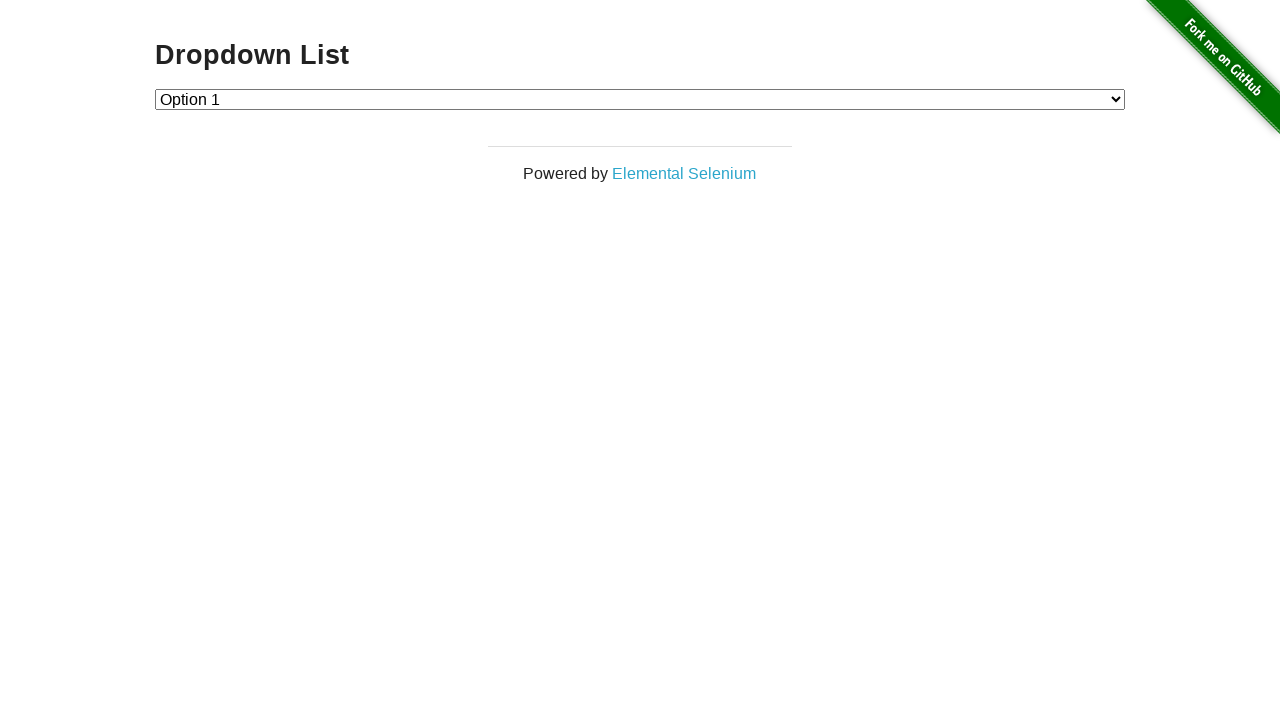

Verified that the selected option text is 'Option 1'
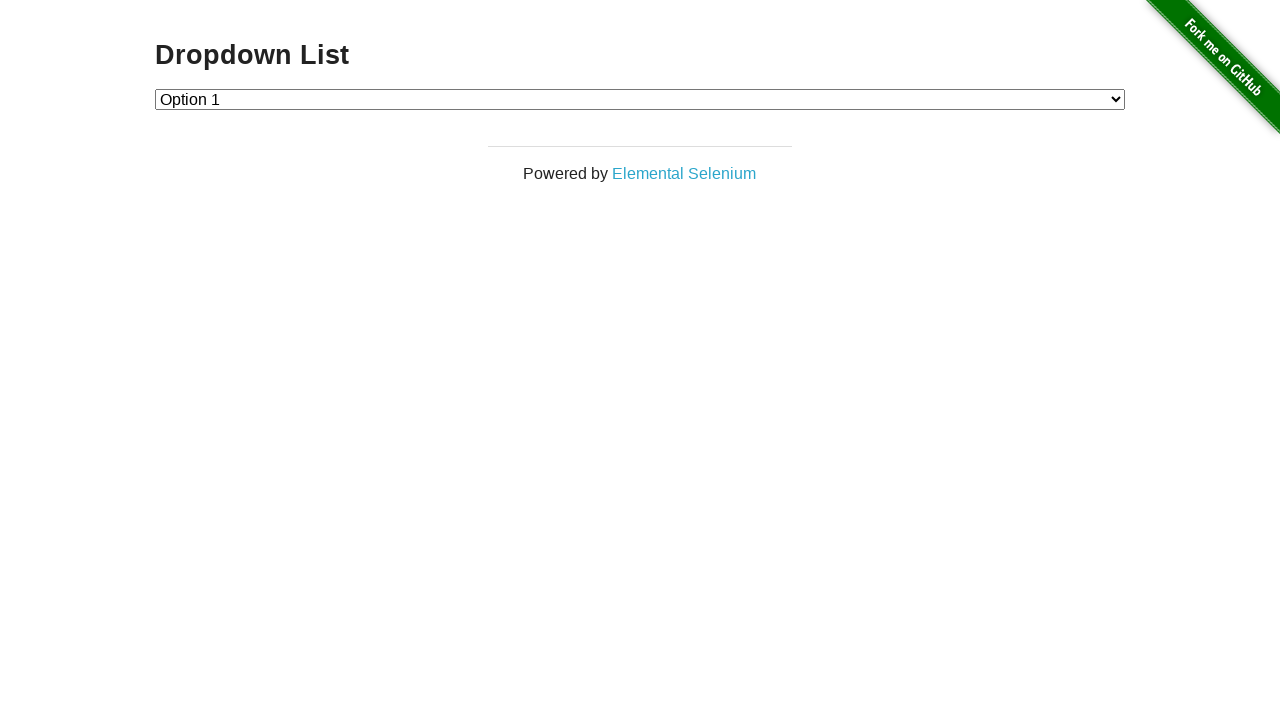

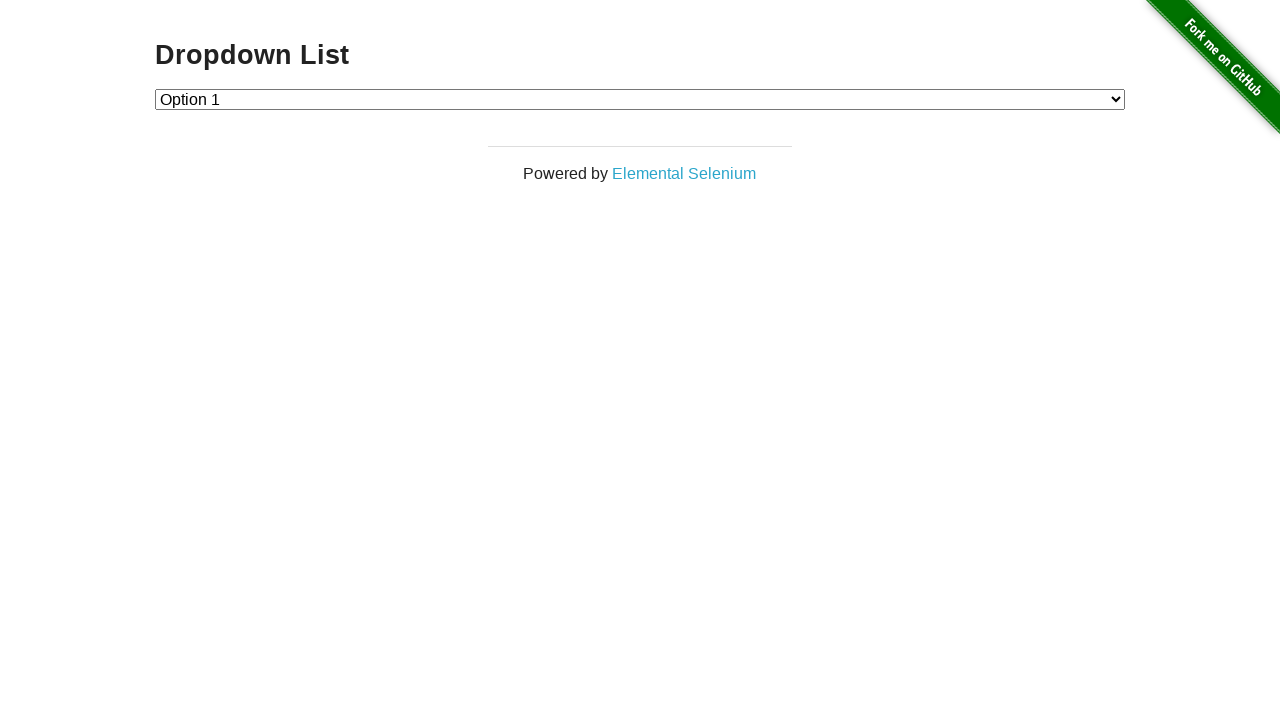